Navigates to GE Tracker website, searches for a RuneScape item by name, and navigates to the item's detail page to view pricing information.

Starting URL: https://www.ge-tracker.com/names/rune

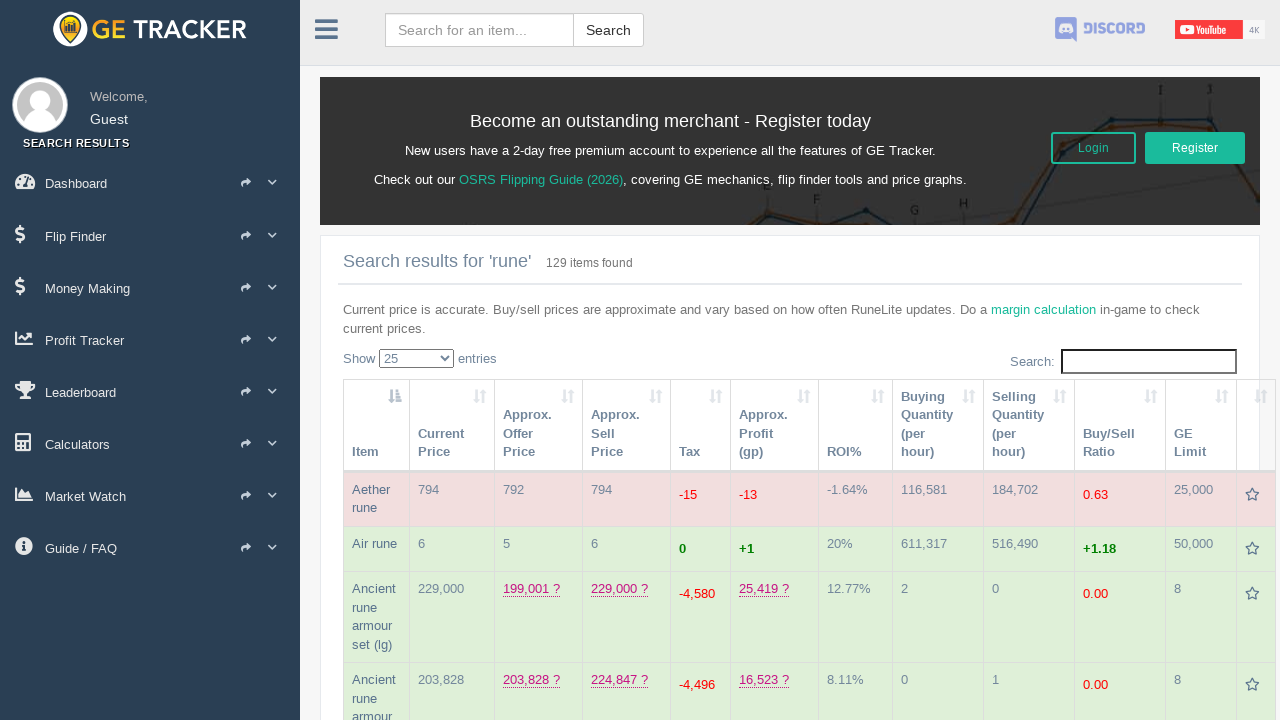

Search form control loaded on GE Tracker website
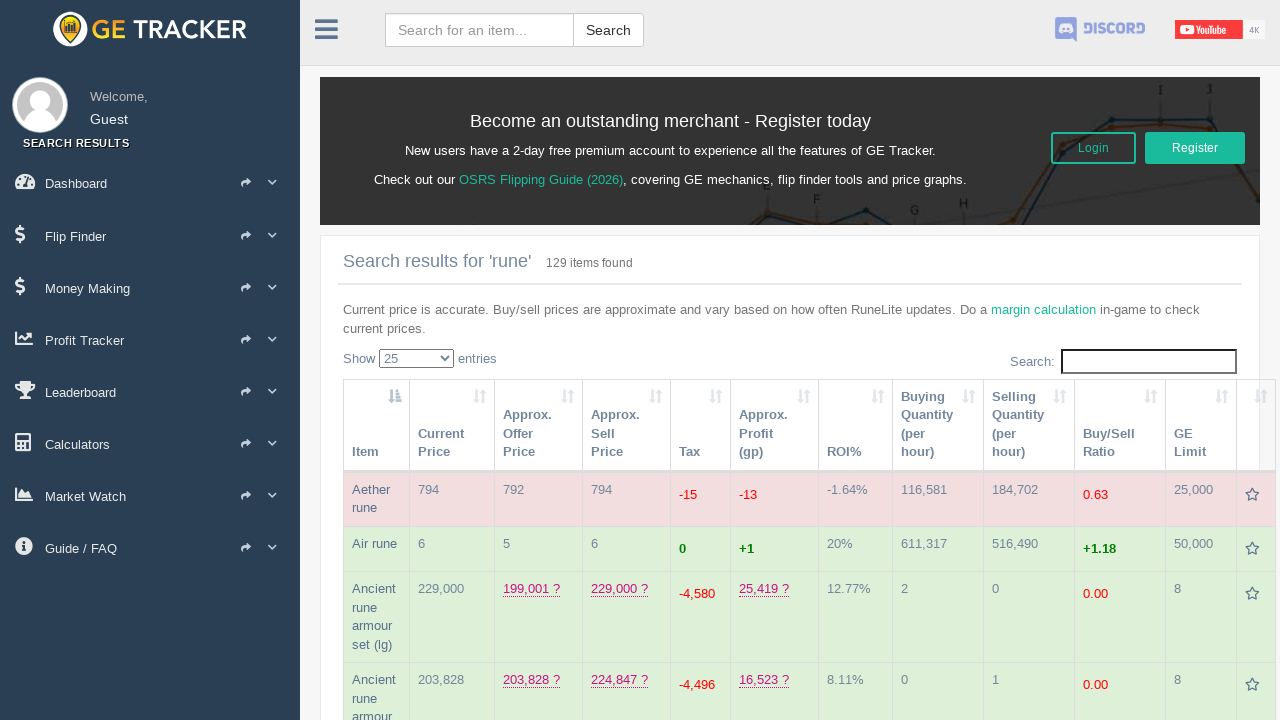

Filled search box with 'Rune platebody' on .form-control
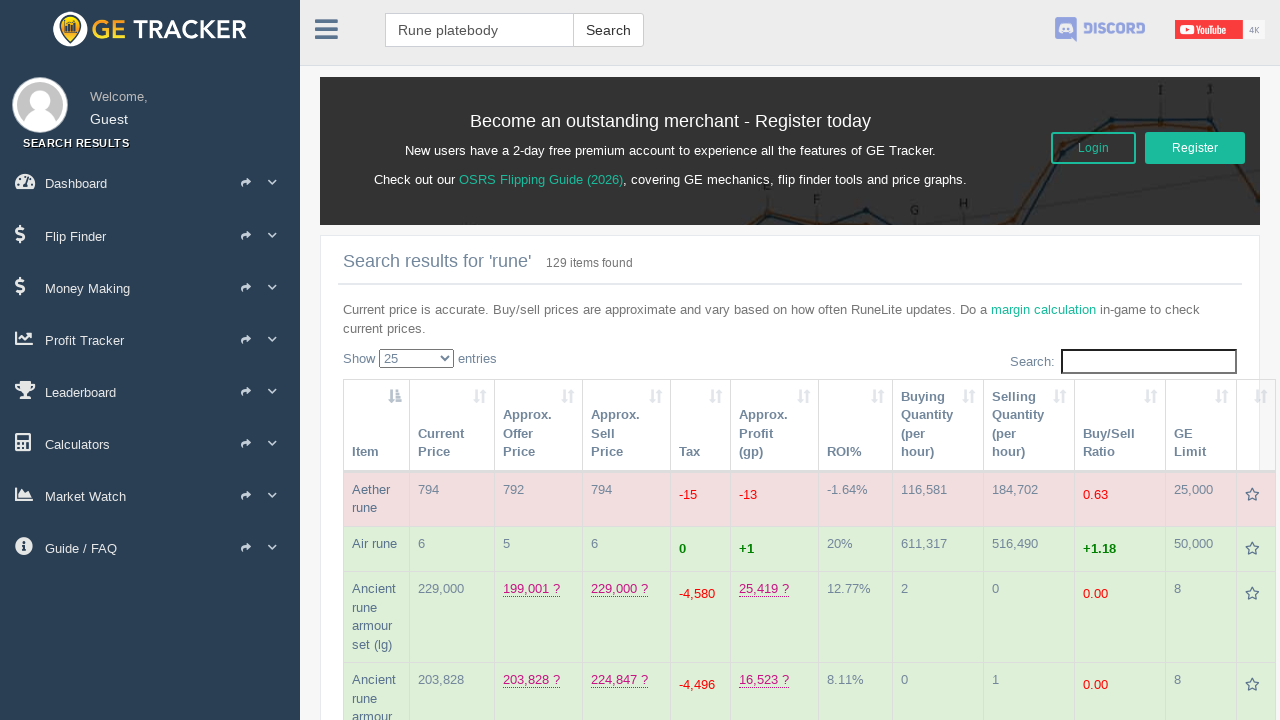

Pressed Enter to submit search on .form-control
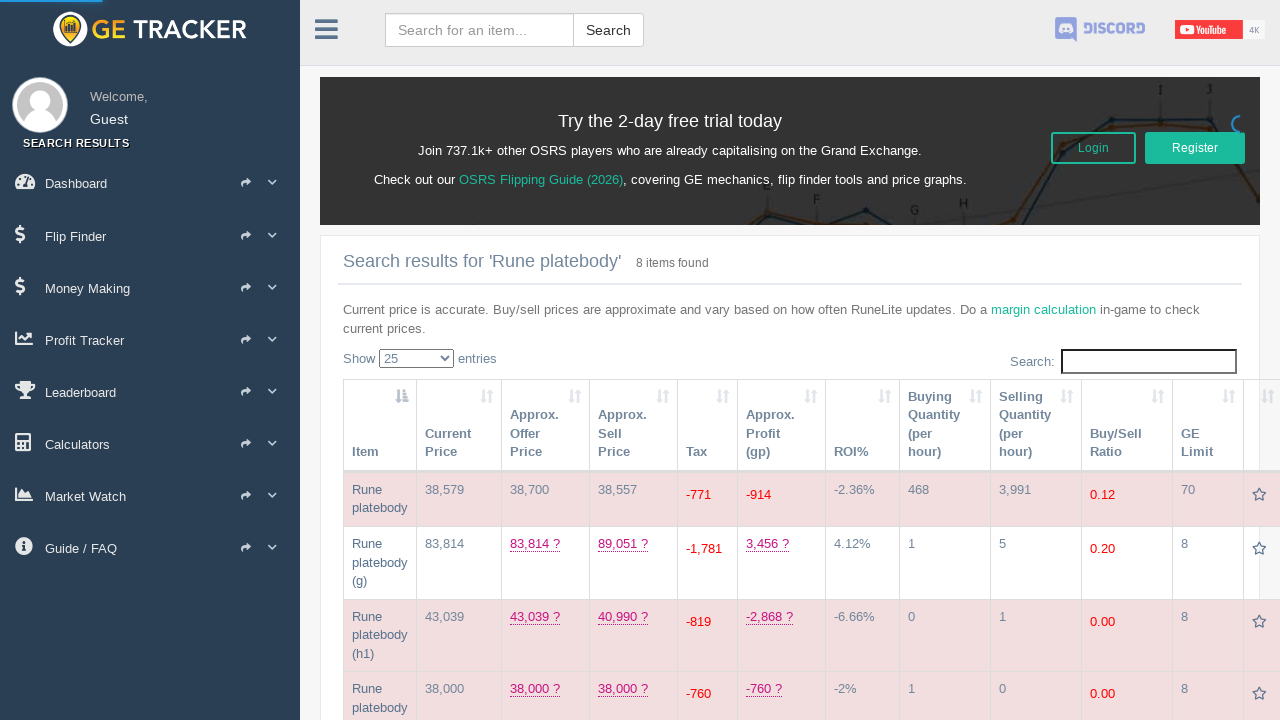

Search results appeared with item names
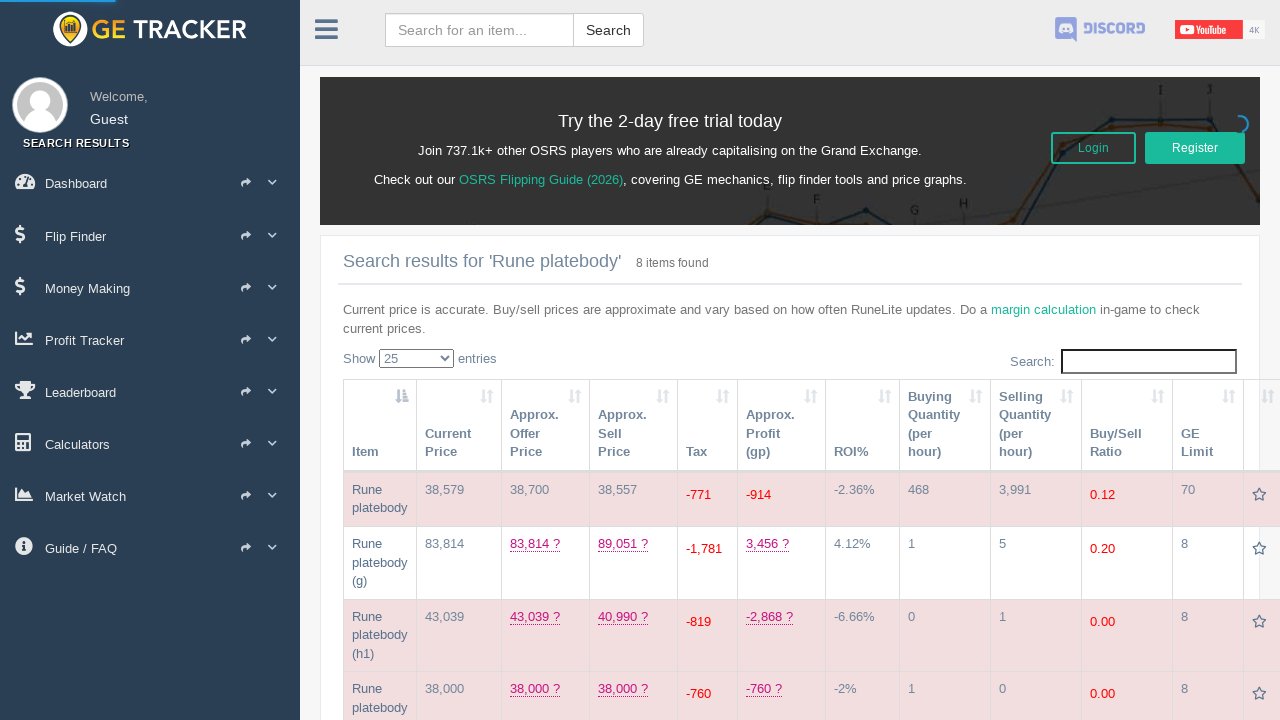

Clicked on 'Rune platebody' search result at (367, 489) on .row-item-name:has-text('Rune platebody')
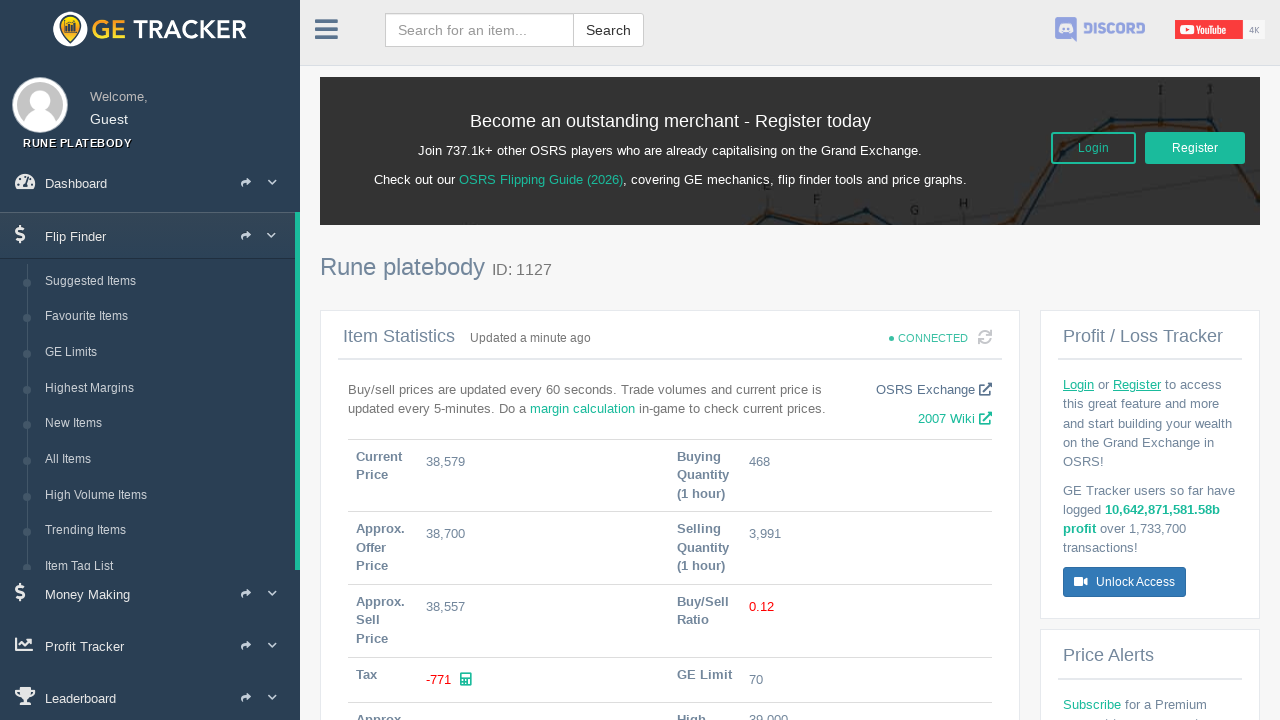

Item detail page loaded with pricing information
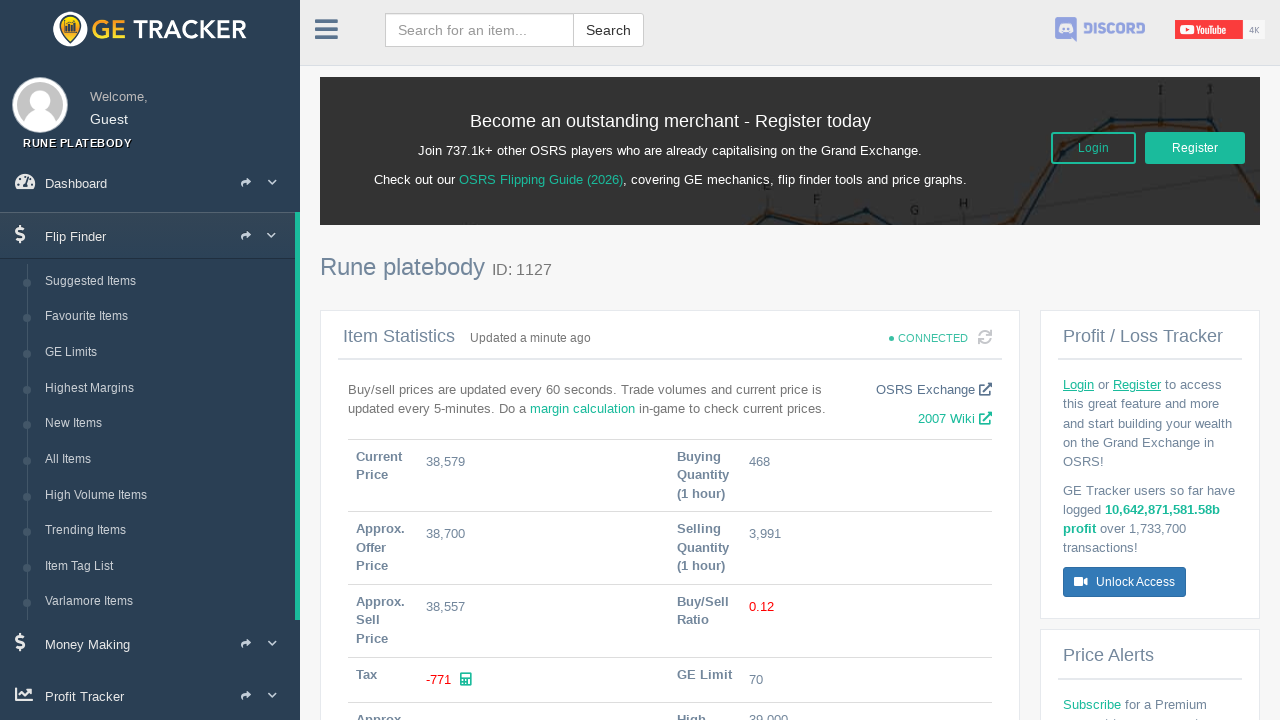

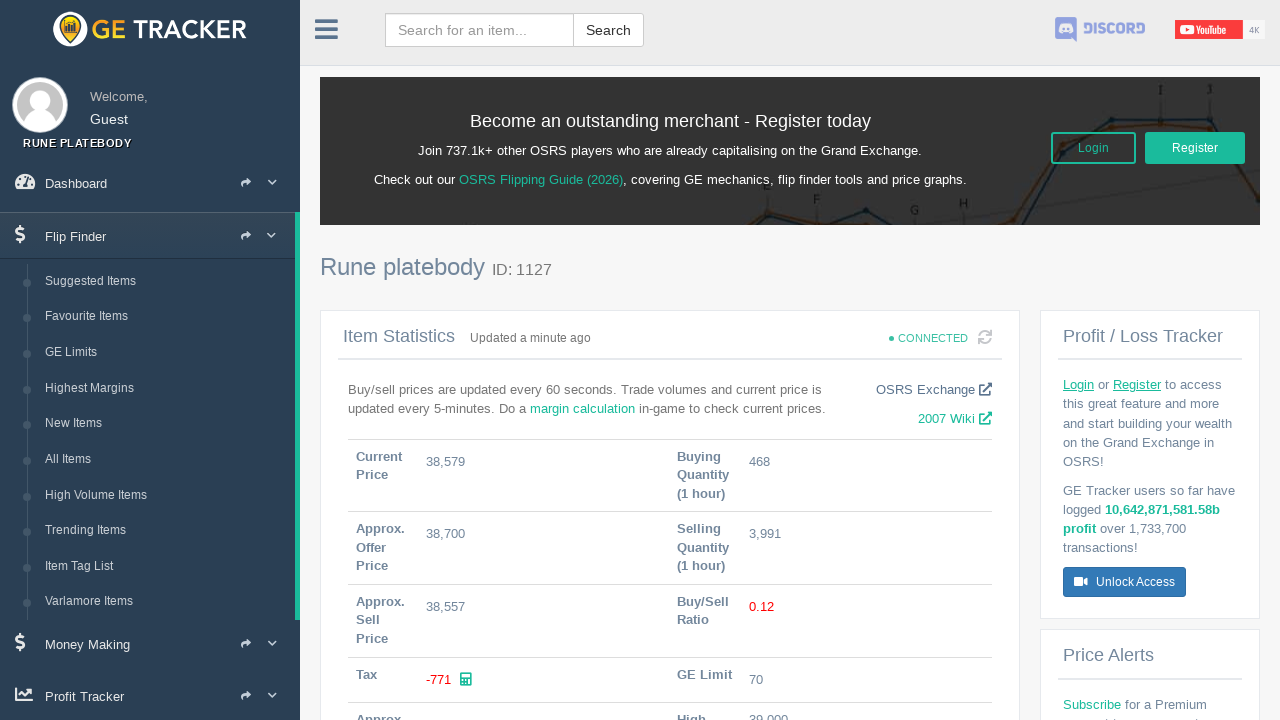